Tests XPath traversal techniques by locating buttons using sibling and parent axis navigation on a practice automation page, verifying that the elements can be found and their text retrieved.

Starting URL: https://rahulshettyacademy.com/AutomationPractice/

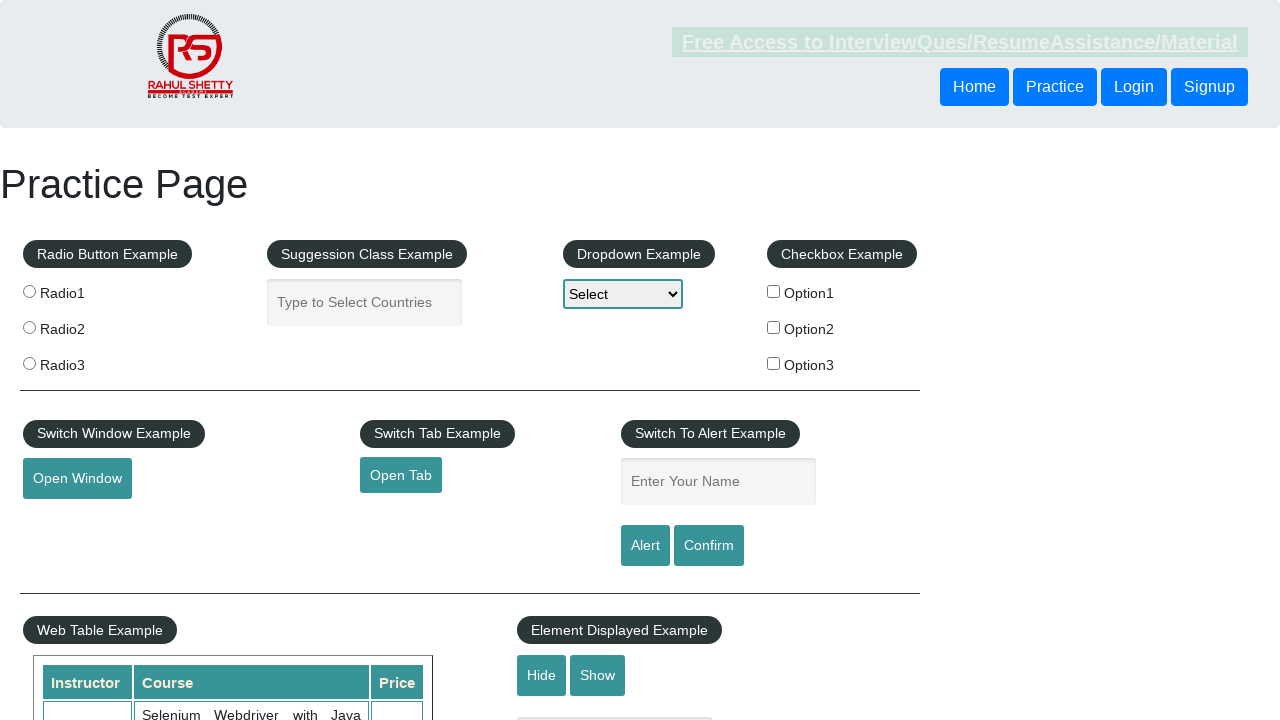

Navigated to AutomationPractice page
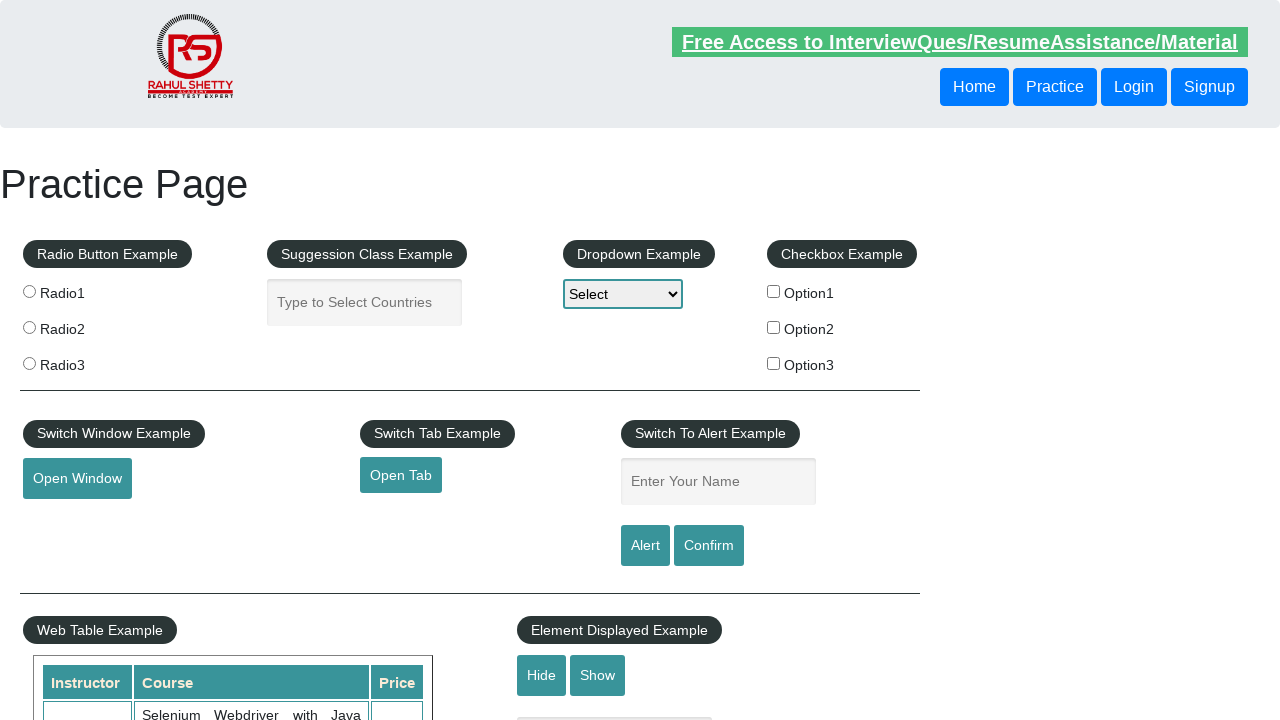

Located button using following-sibling XPath traversal
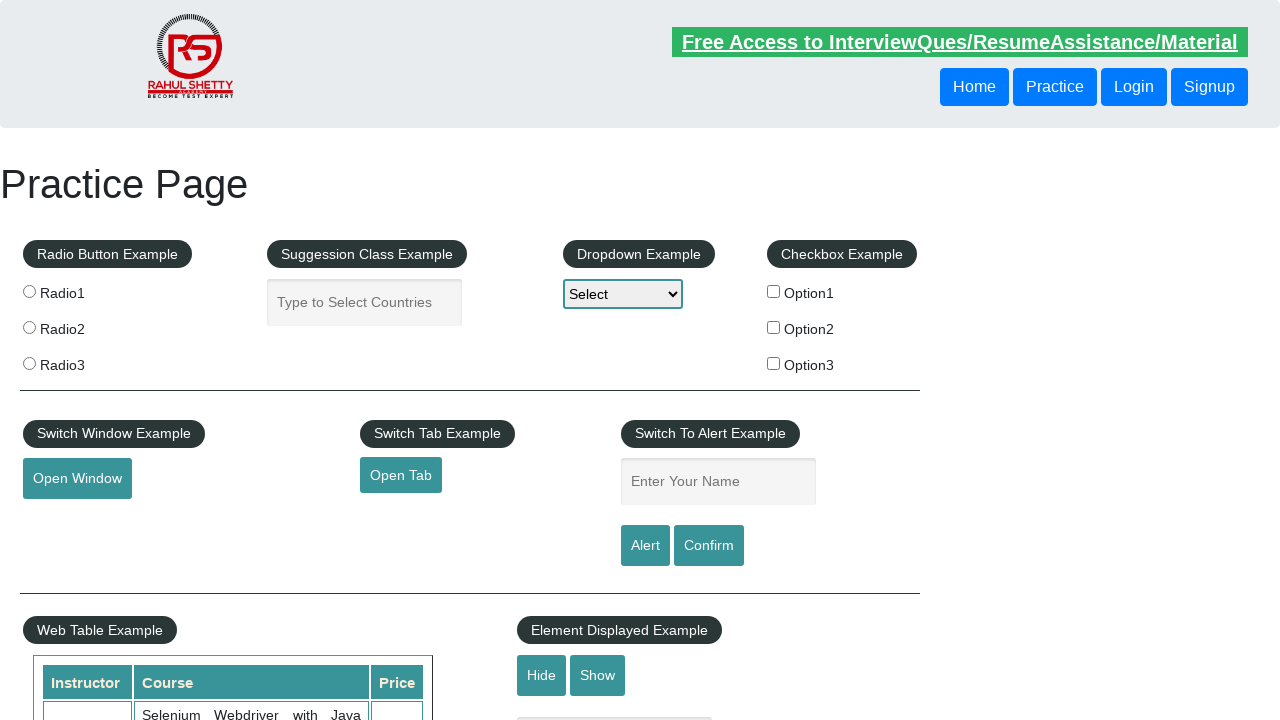

Waited for sibling button element to be present in DOM
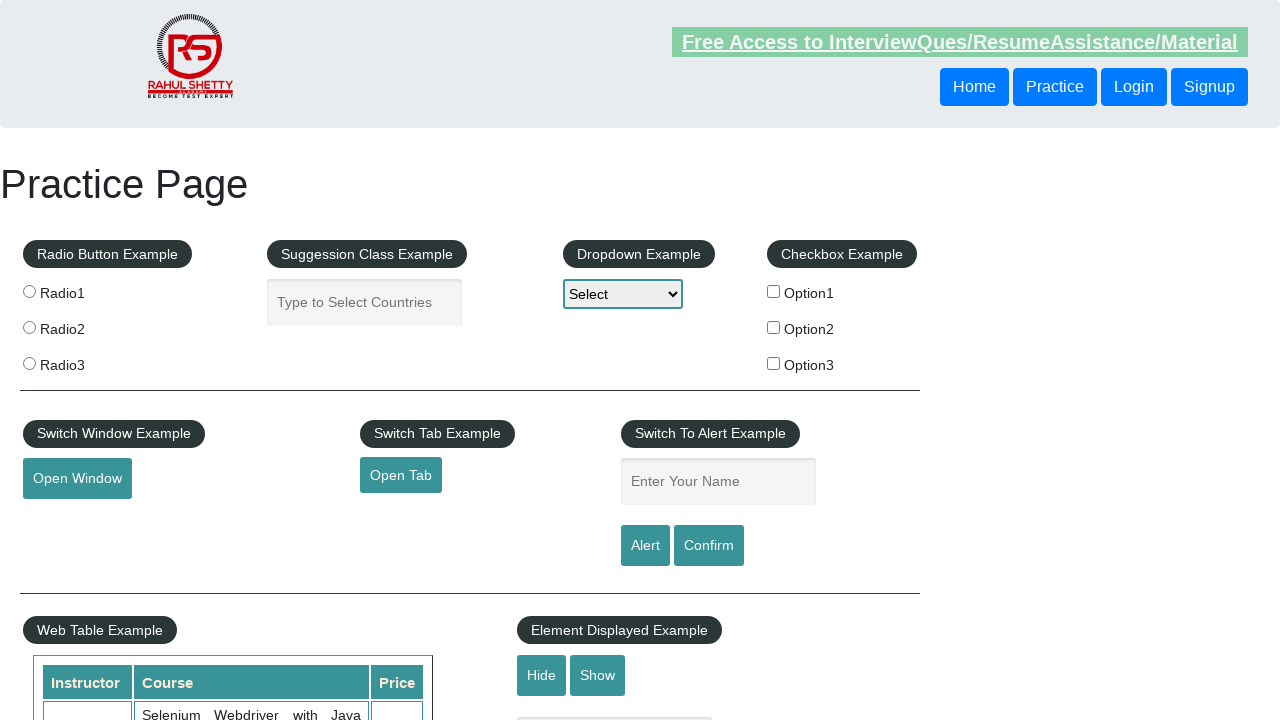

Retrieved text from sibling button: 'Login'
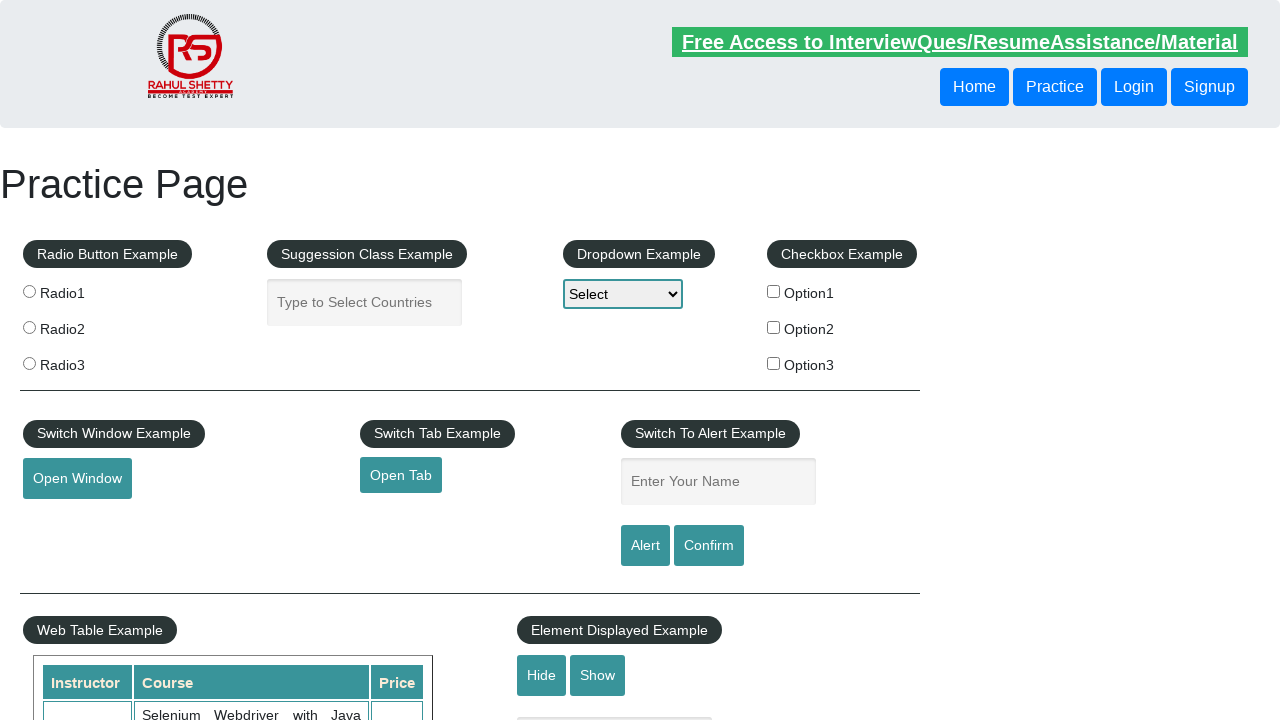

Located button using parent XPath traversal
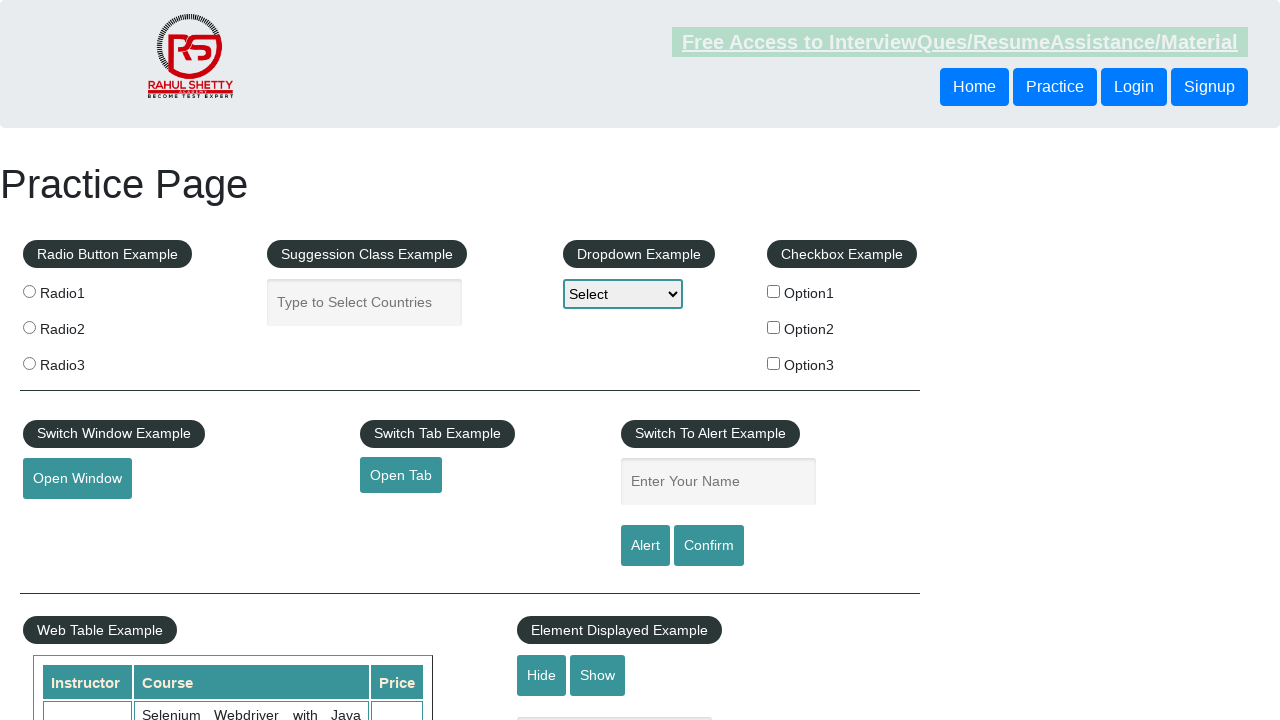

Retrieved text from parent button: 'Login'
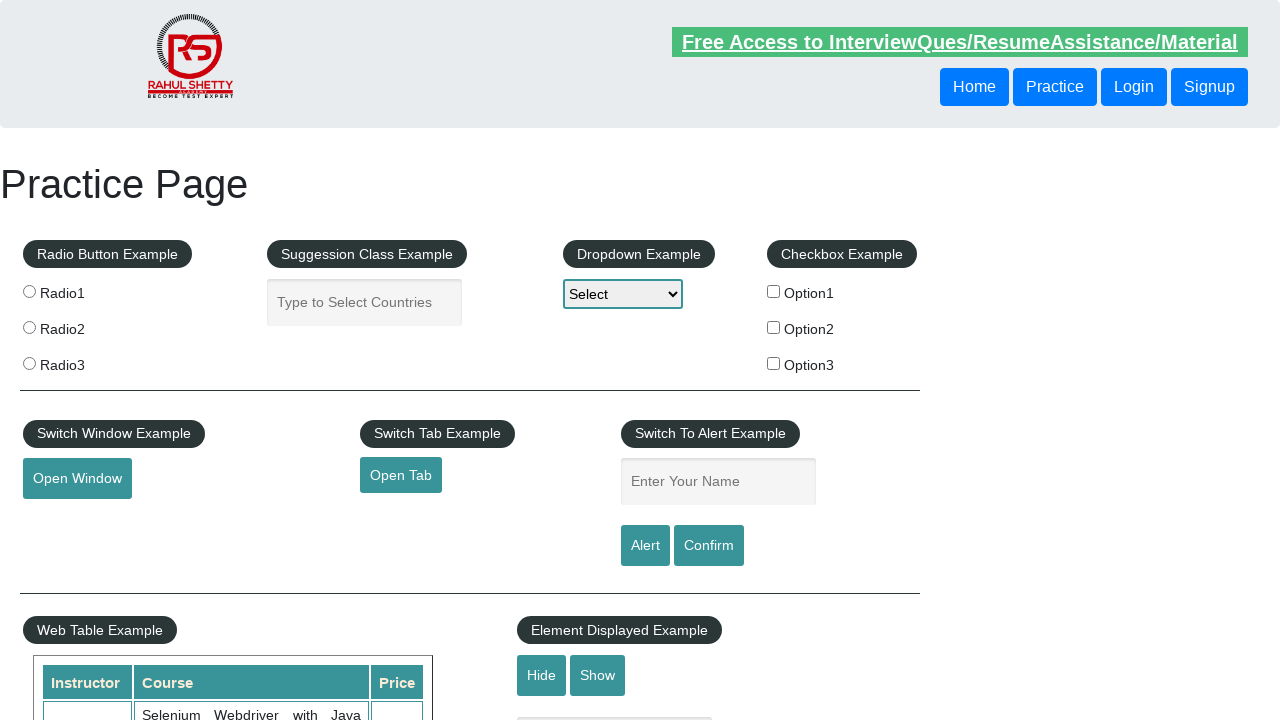

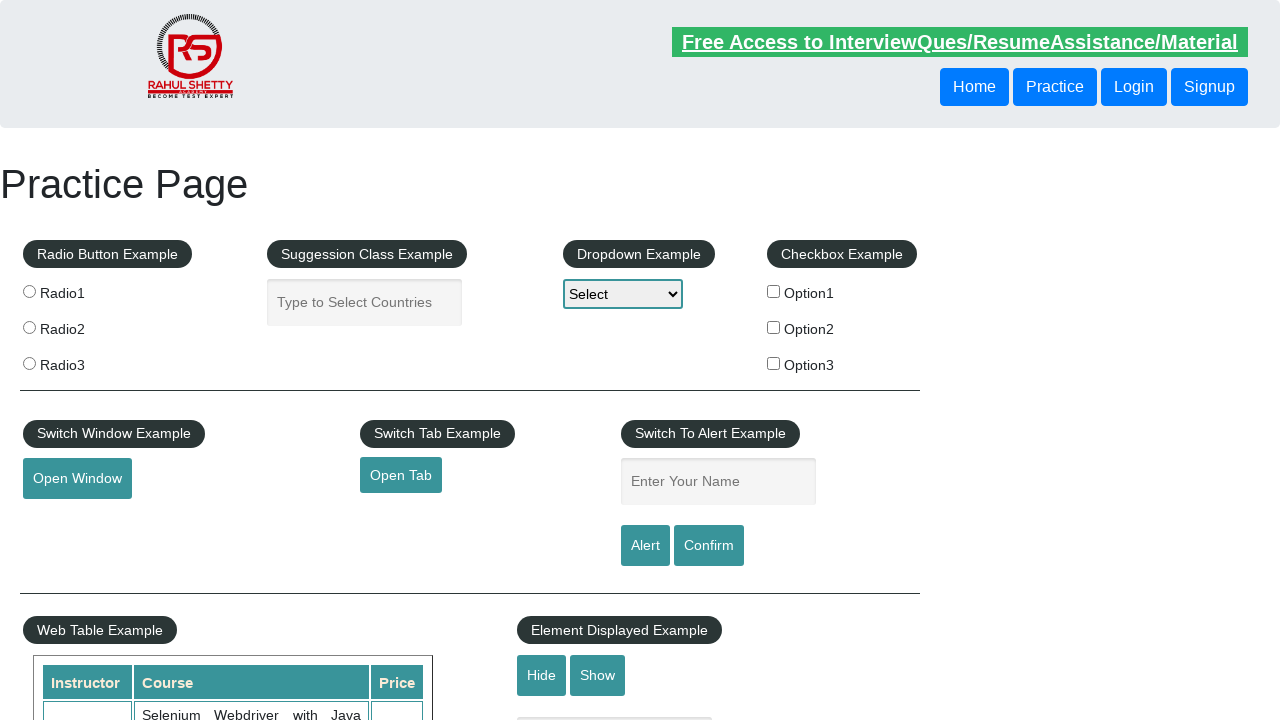